Confirms that the page title is not the lowercase string "youtube"

Starting URL: https://www.youtube.com

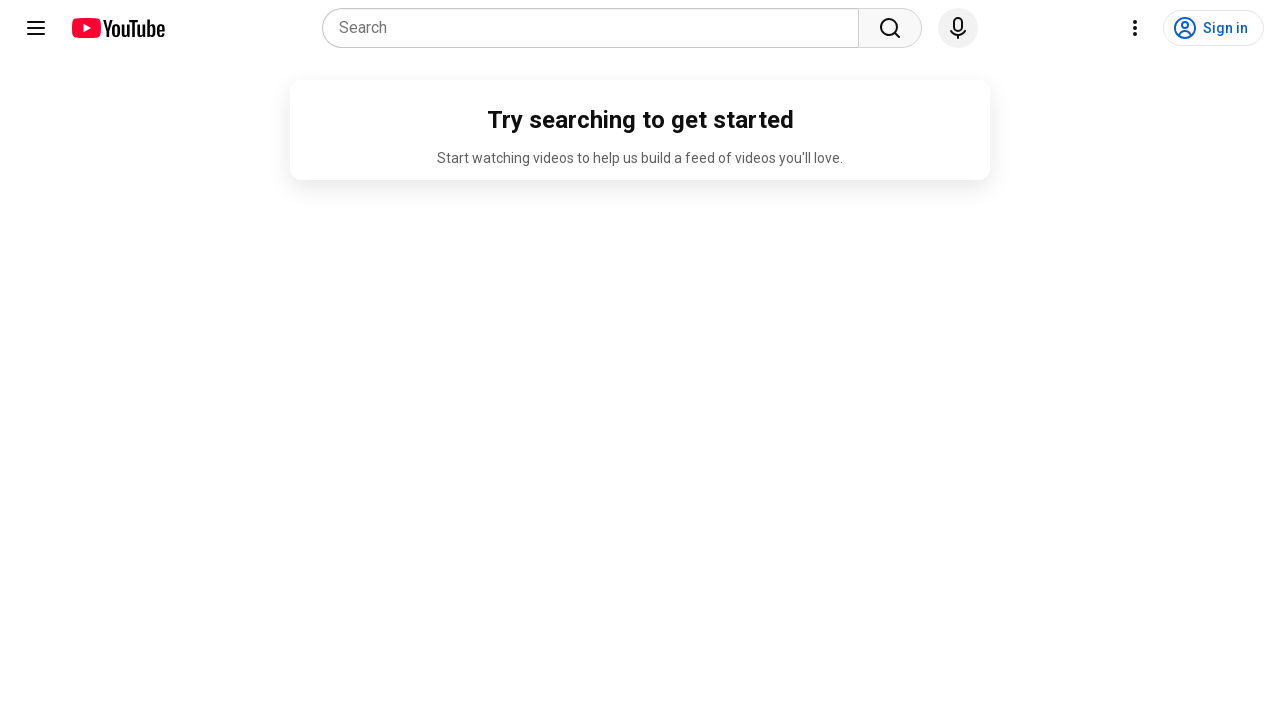

Navigated to https://www.youtube.com
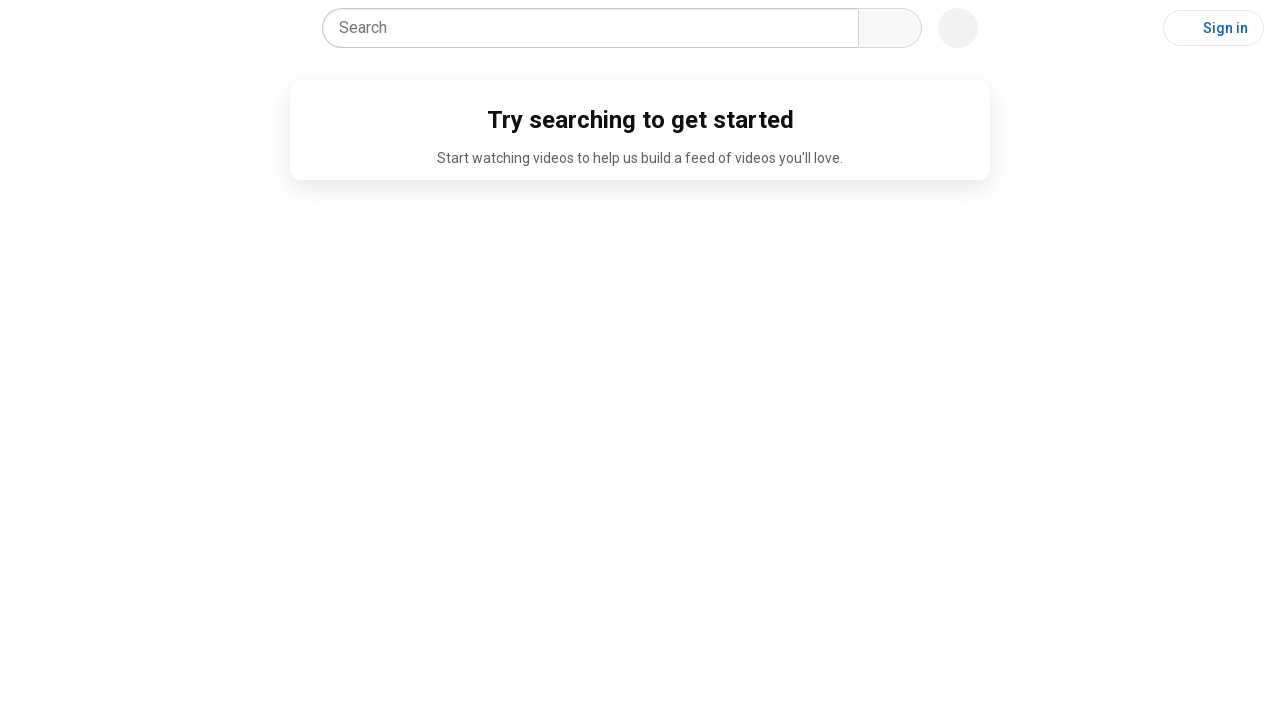

Verified page title is not lowercase 'youtube'
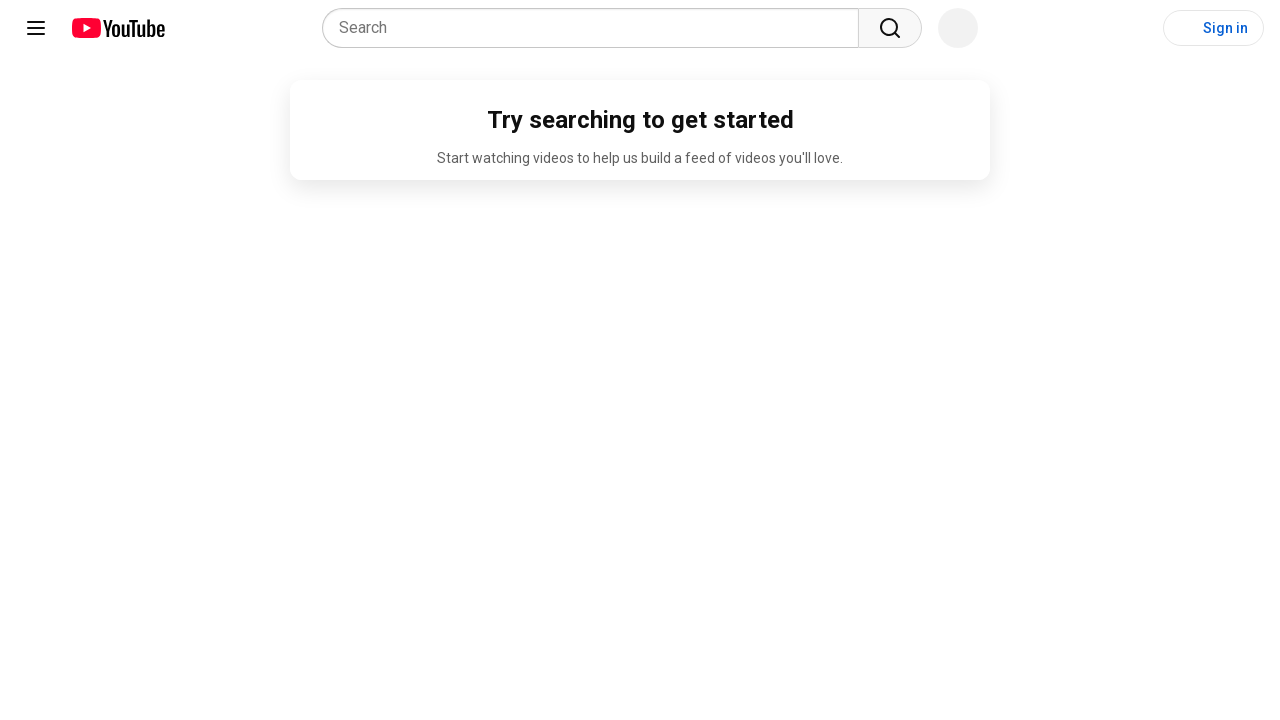

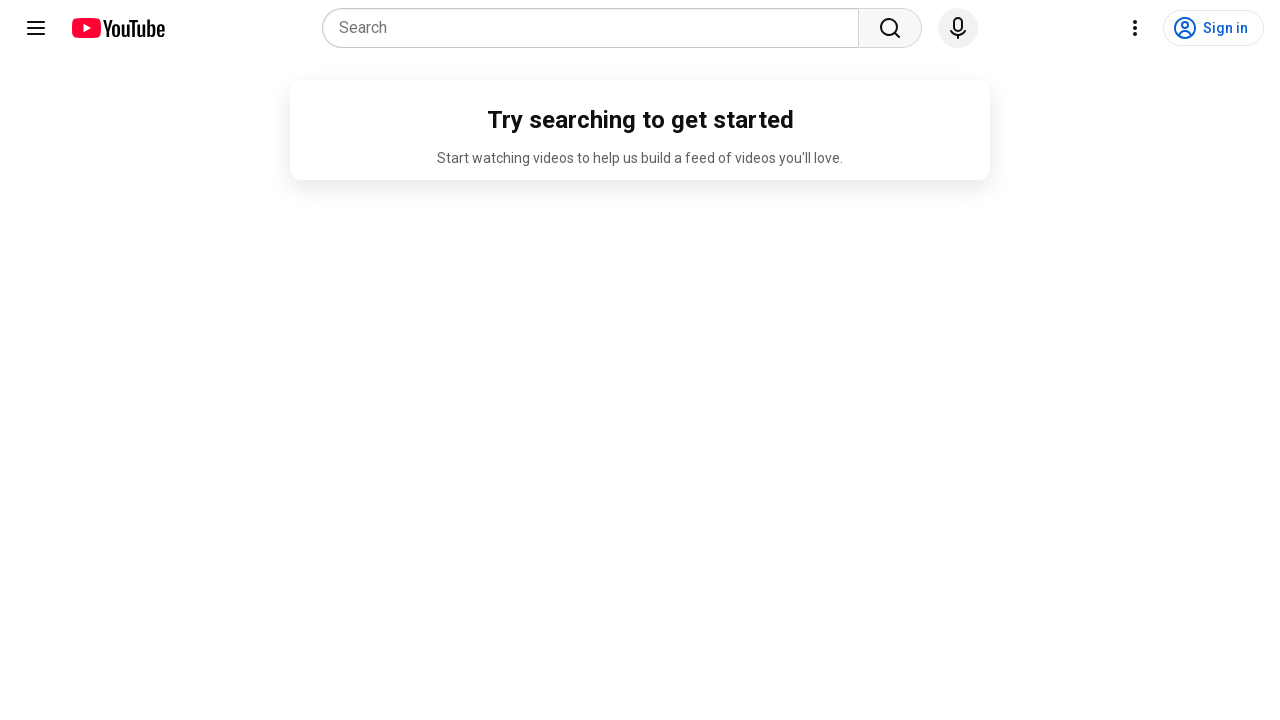